Navigates to a SPA website and verifies that the logo image element is present on the page

Starting URL: https://spa5.scrape.center/

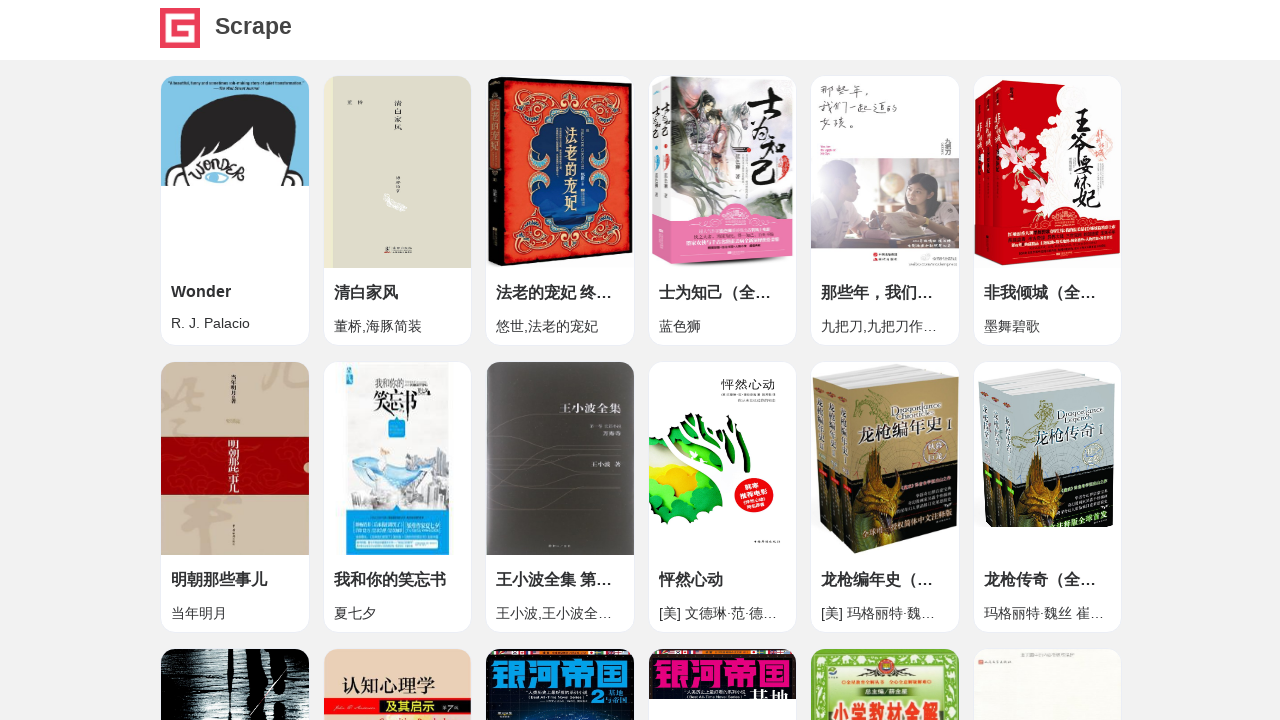

Navigated to https://spa5.scrape.center/
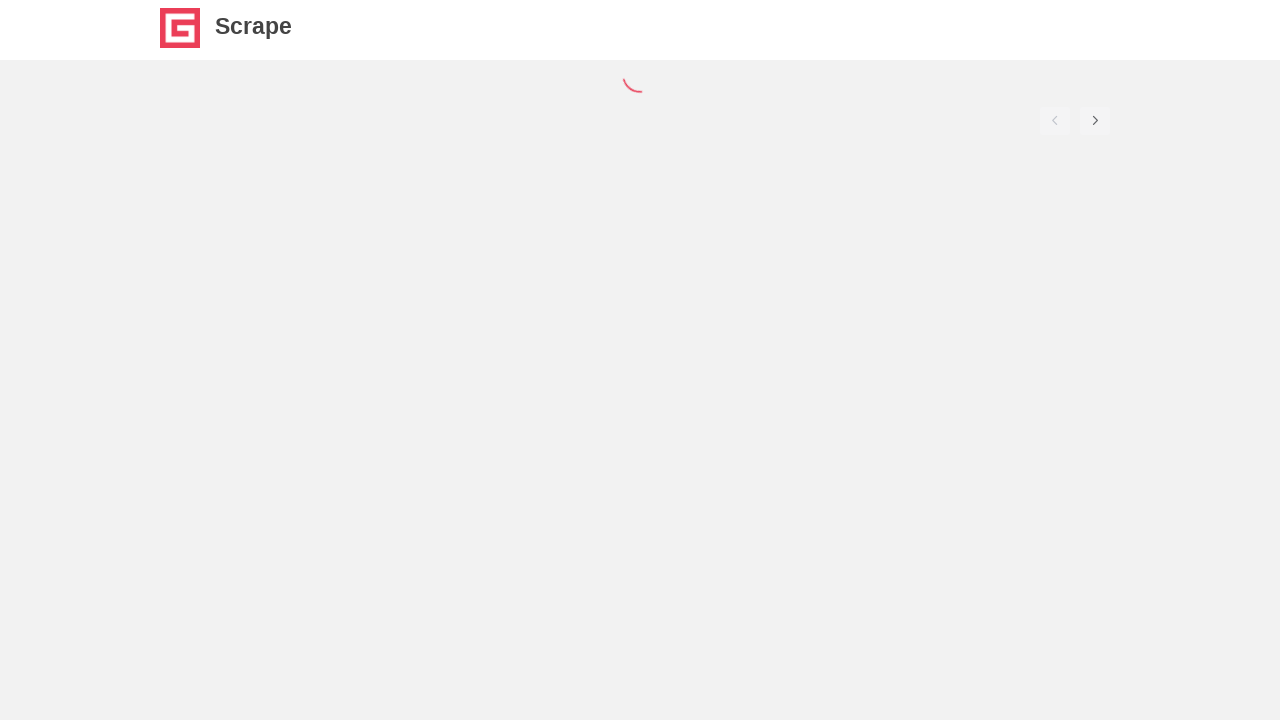

Logo image element is visible on the page
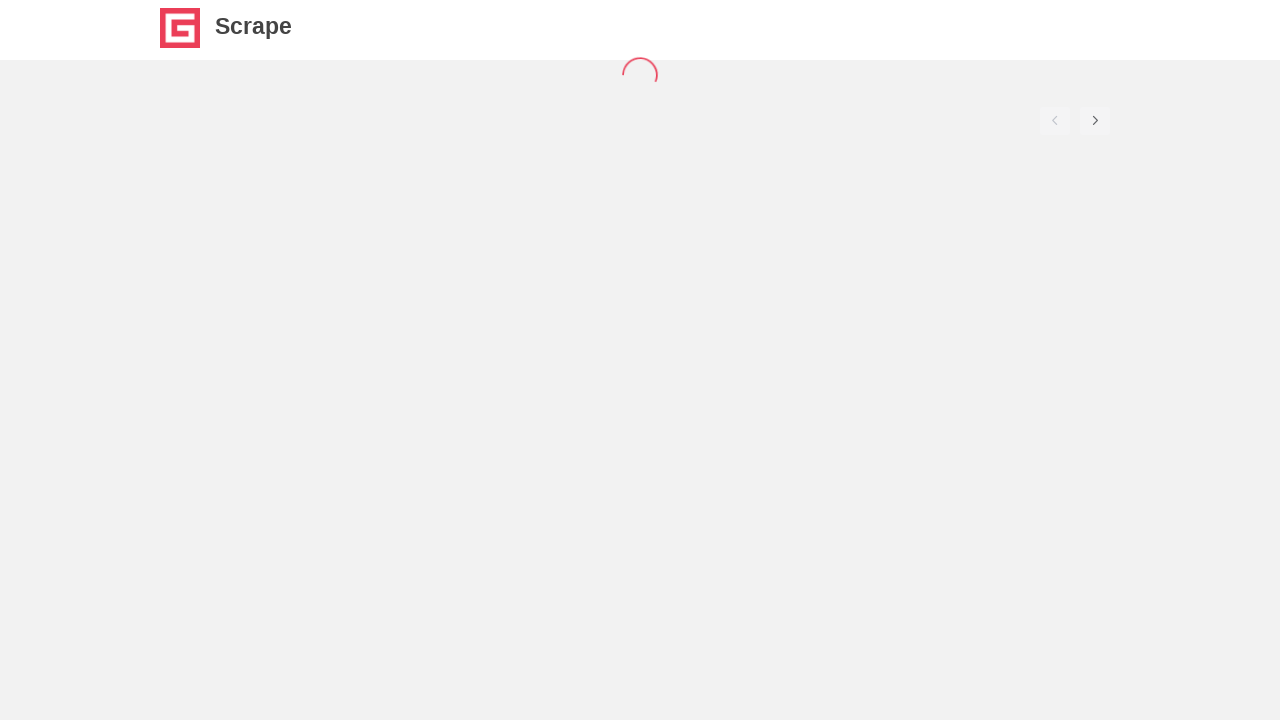

Verified that the logo image element is present on the page
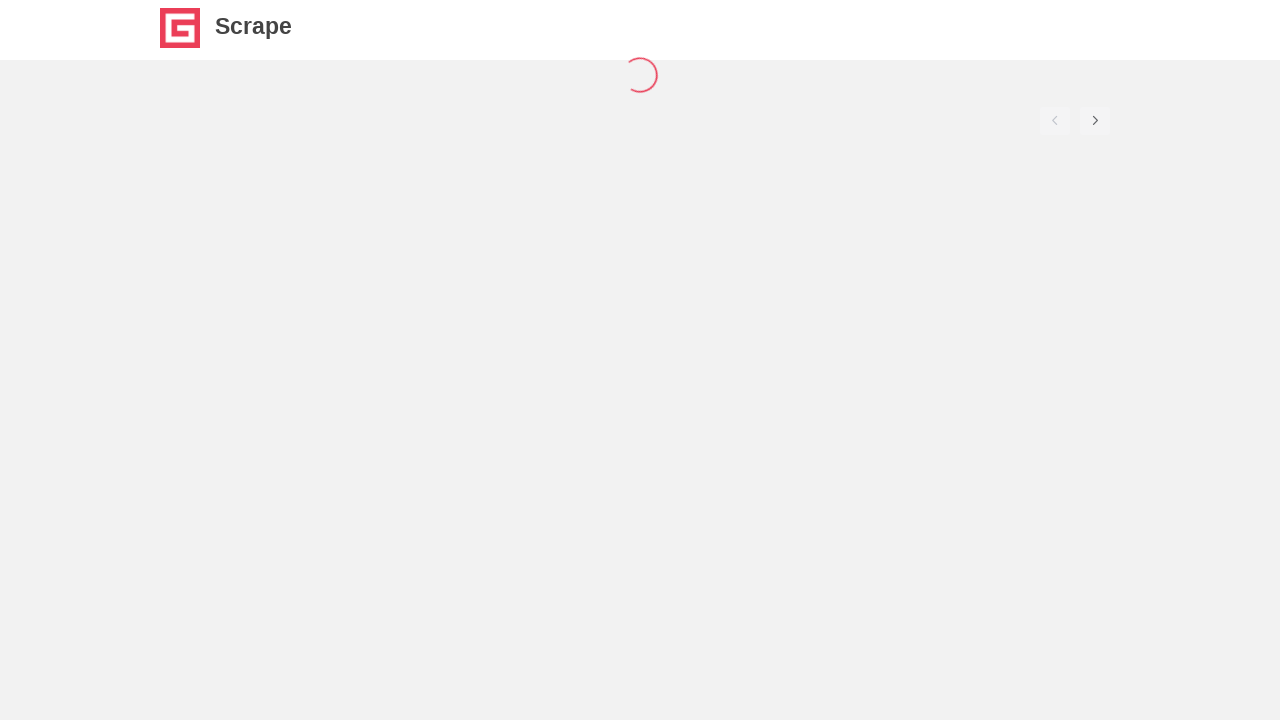

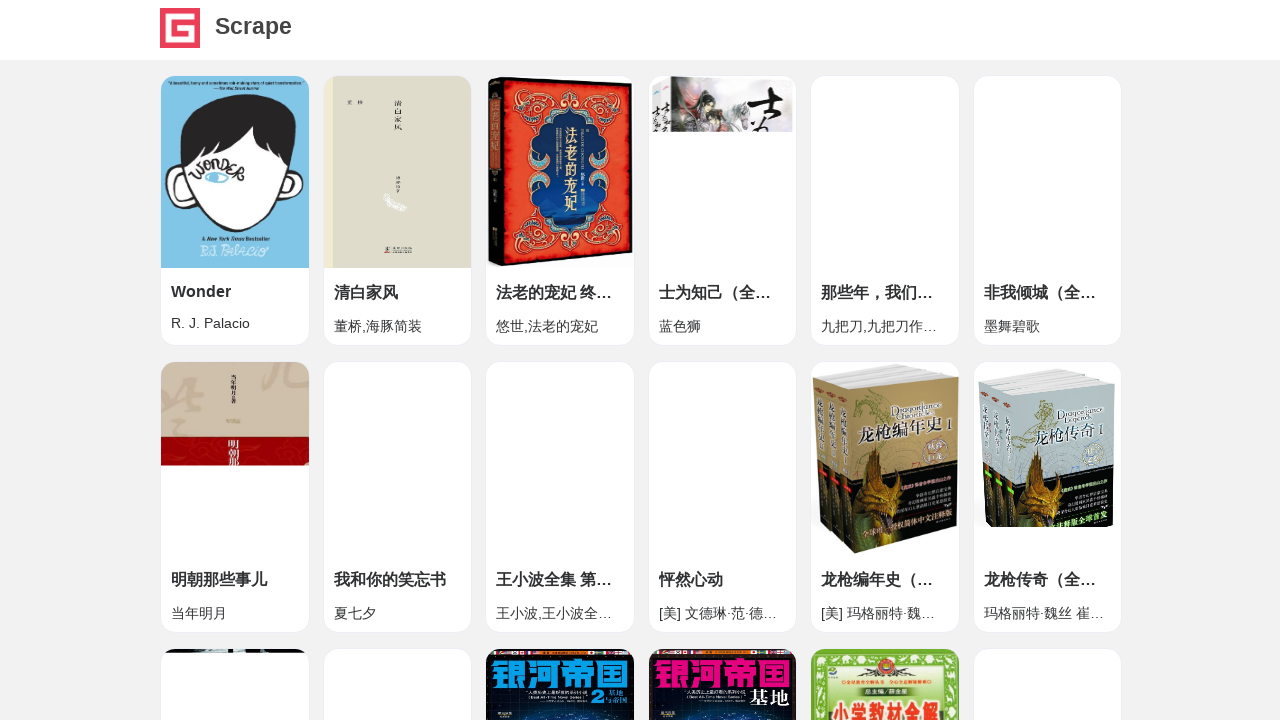